Tests various locator strategies (id, class, text, CSS, xpath, getByRole) by filling out a registration form

Starting URL: https://naveenautomationlabs.com/opencart/index.php?route=account/register

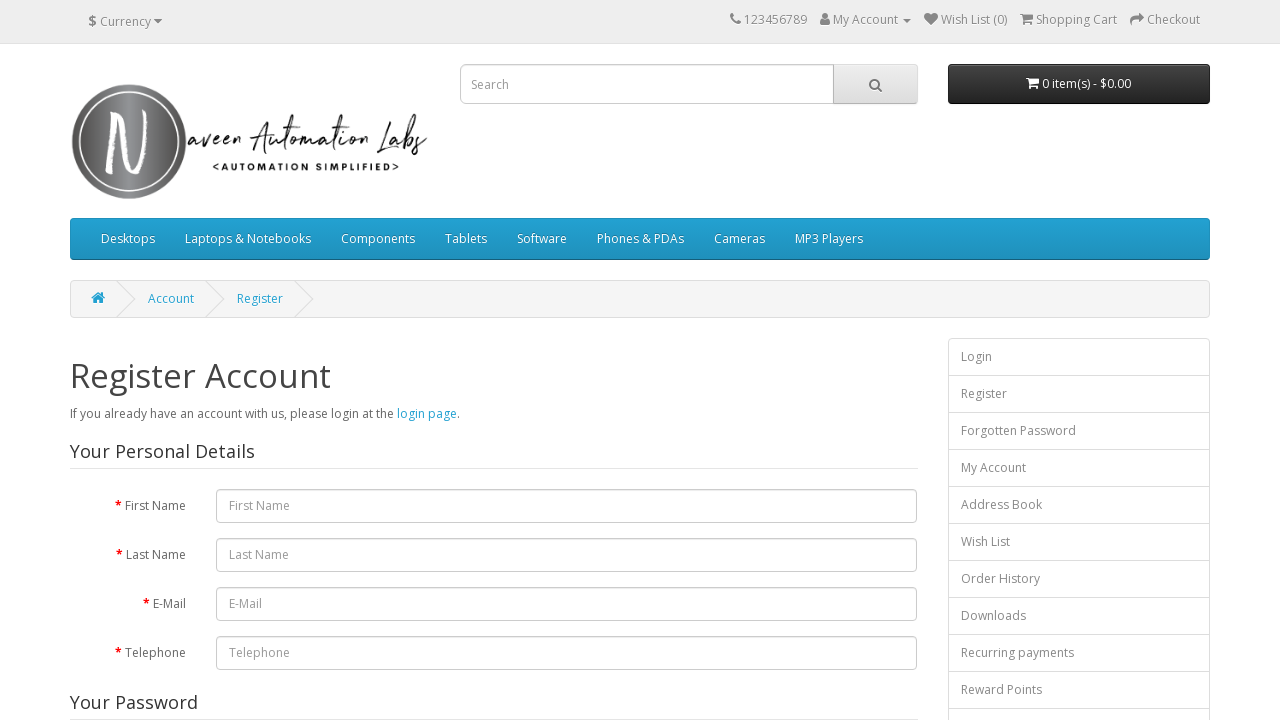

Filled first name field with 'Marcus' using id locator on #input-firstname
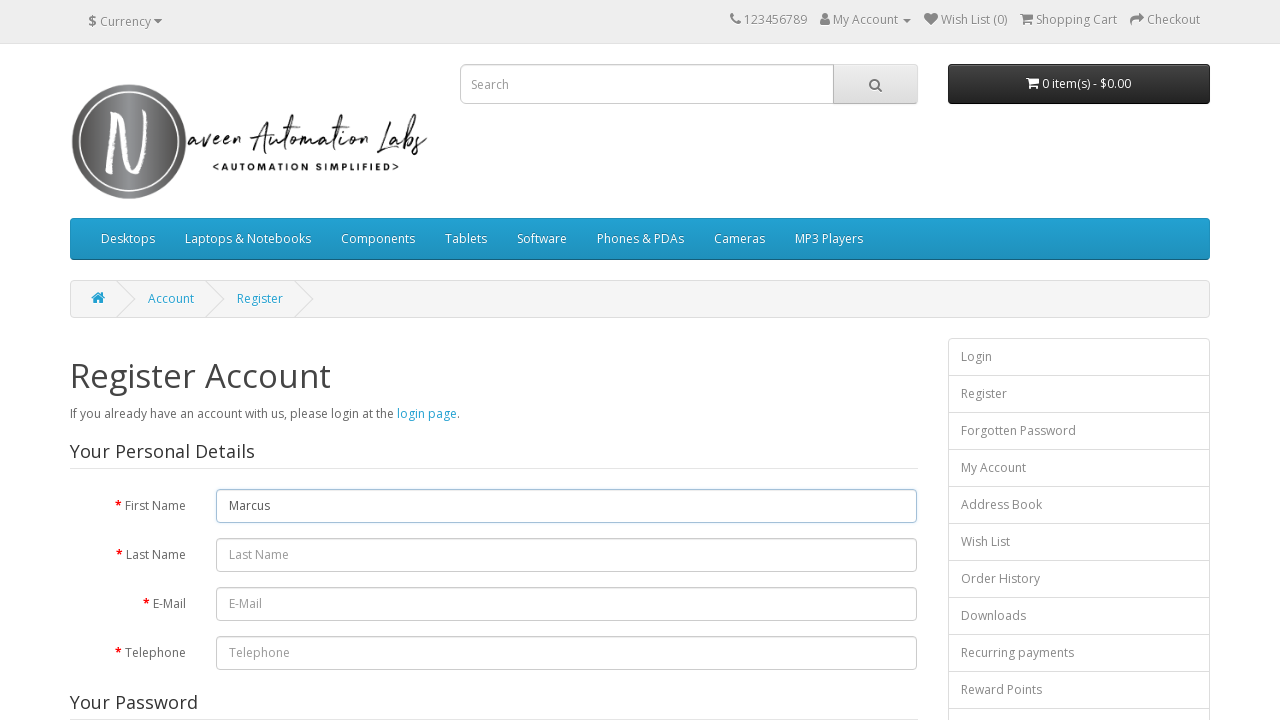

Filled last name field with 'Johnson' using id locator on #input-lastname
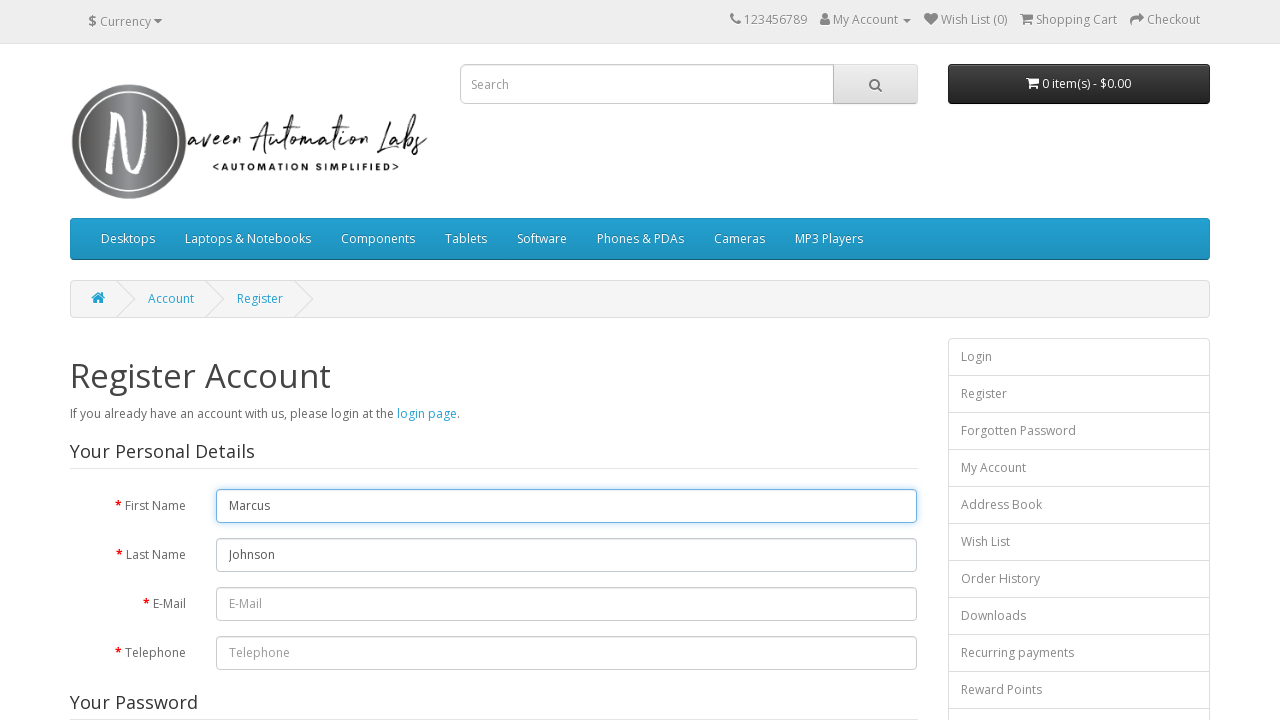

Filled email field with 'marcus.johnson@example.com' using CSS locator on input#input-email
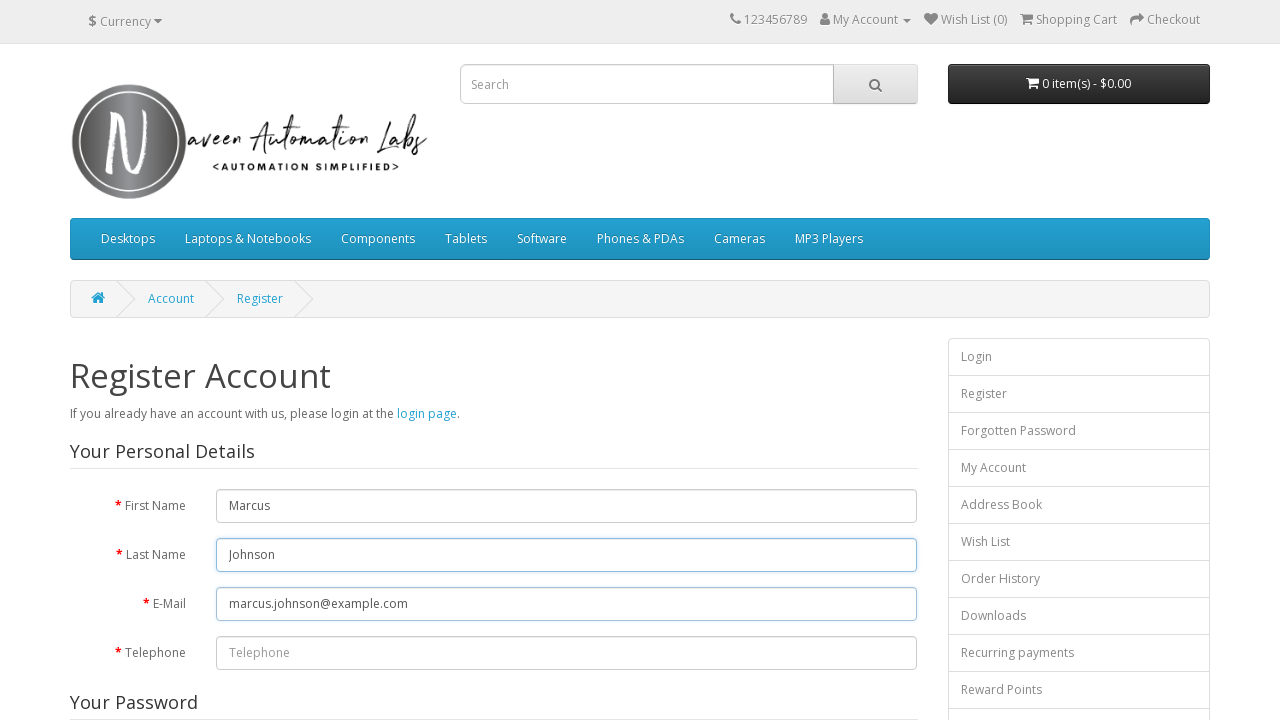

Filled telephone field with '5551234567' using placeholder attribute locator on input[placeholder="Telephone"]
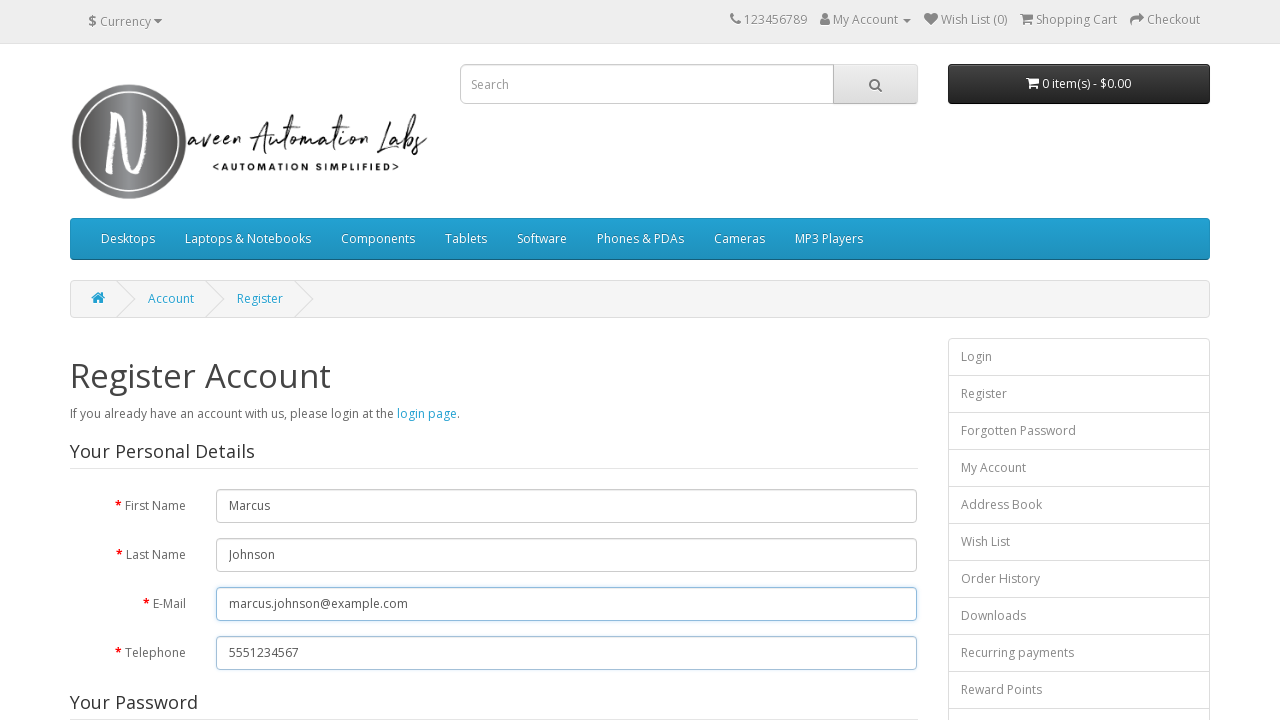

Checked privacy policy agreement checkbox at (825, 424) on input[name="agree"]
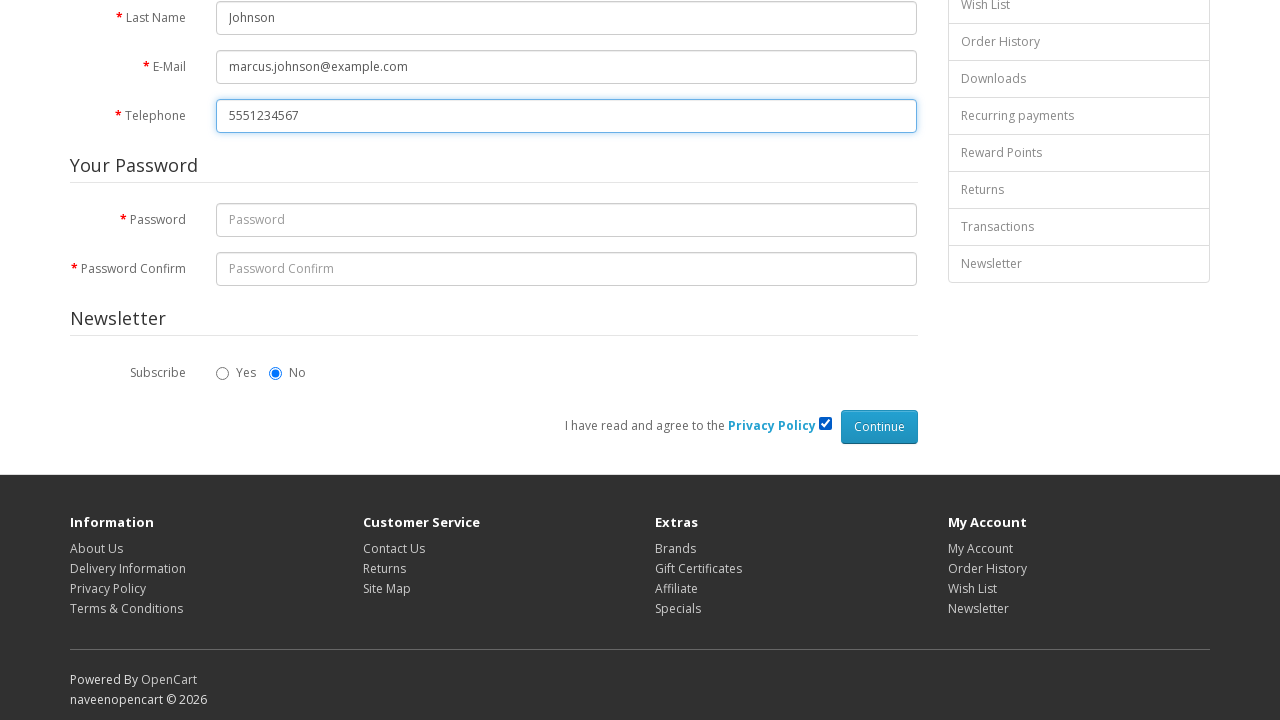

Filled password field with 'SecurePass123' using id locator on #input-password
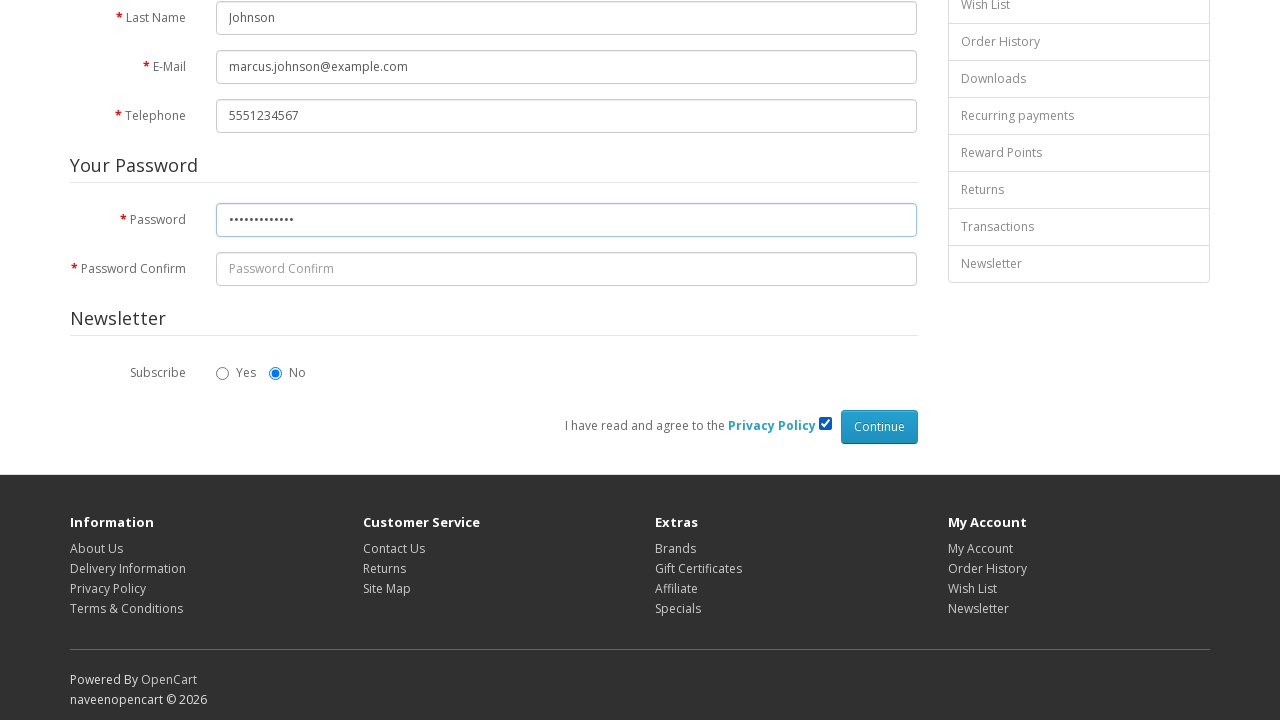

Filled password confirmation field with 'SecurePass123' using id locator on #input-confirm
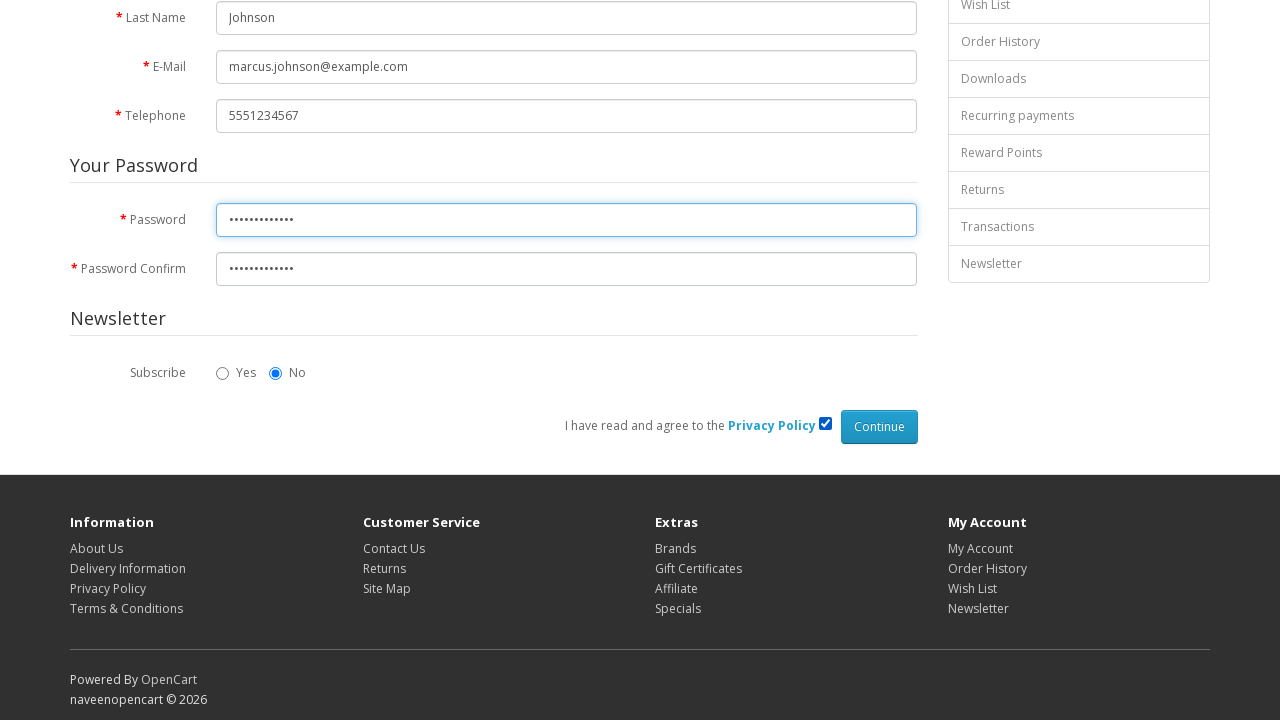

Filled search field with 'macbook' using name attribute locator on input[name="search"]
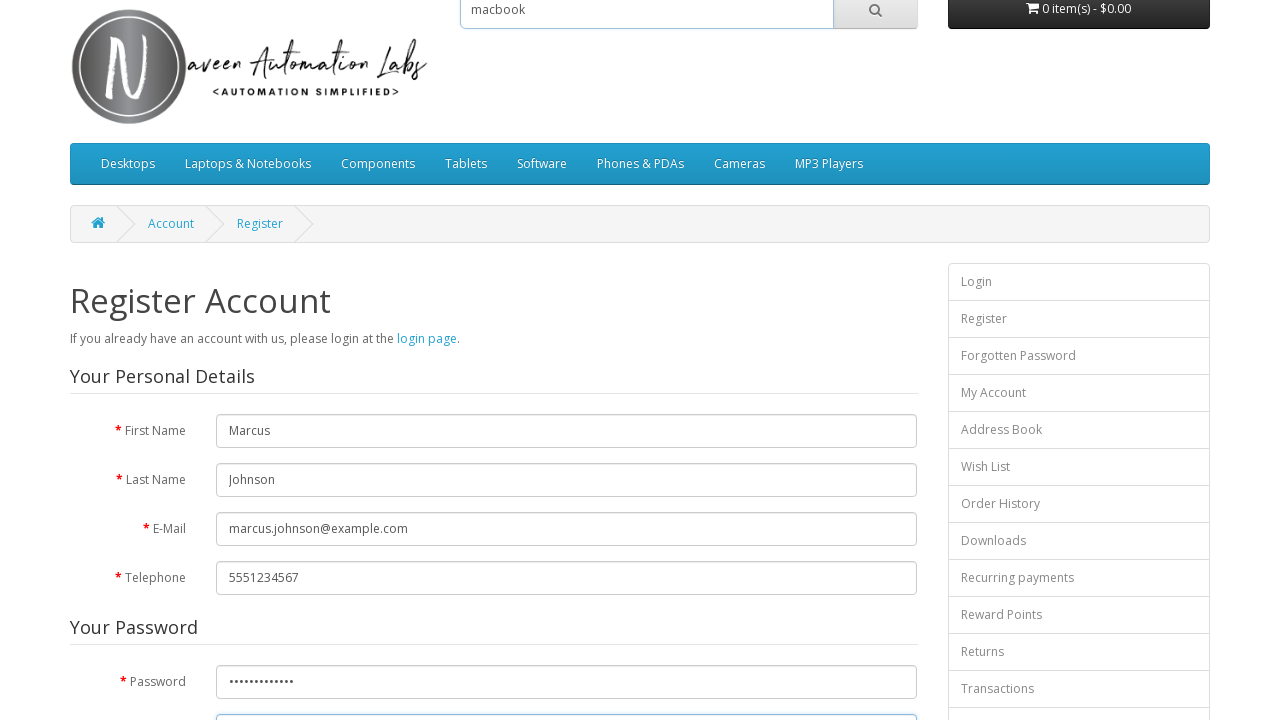

Clicked 'Yes' radio button for newsletter subscription using getByRole at (223, 373) on internal:role=radio[name="Yes"i]
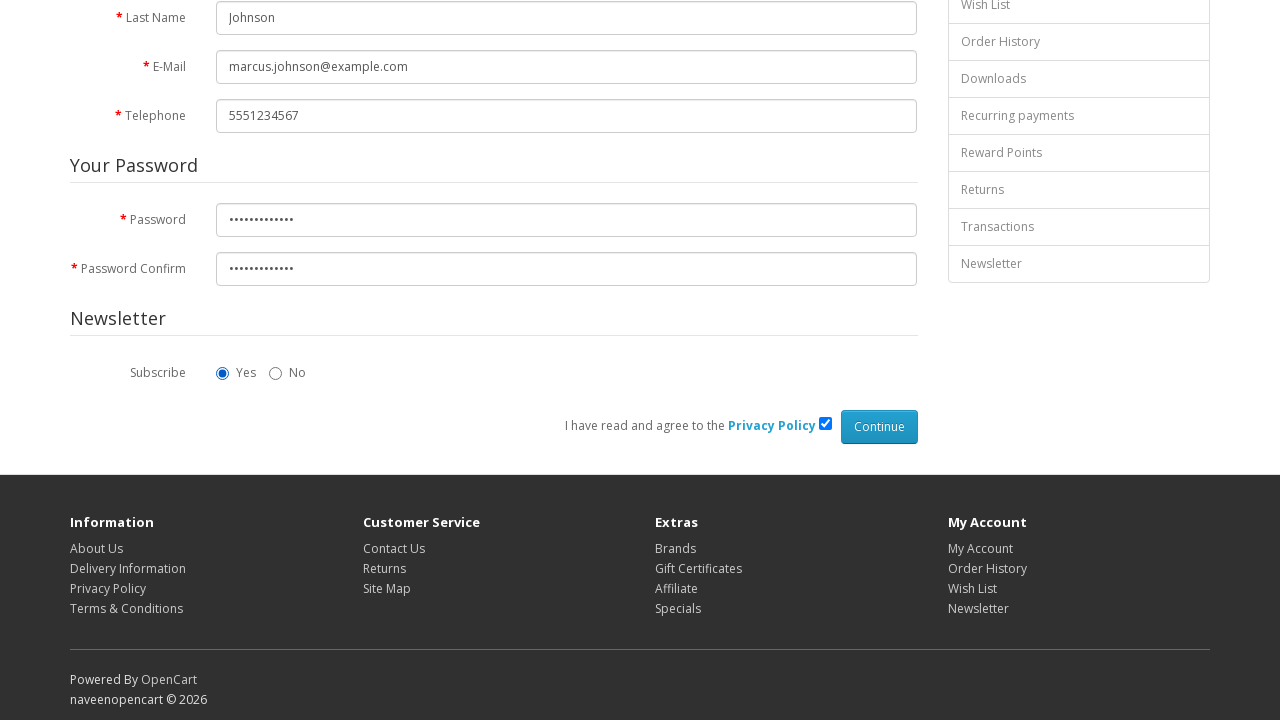

Checked verification checkbox using getByRole on internal:role=checkbox
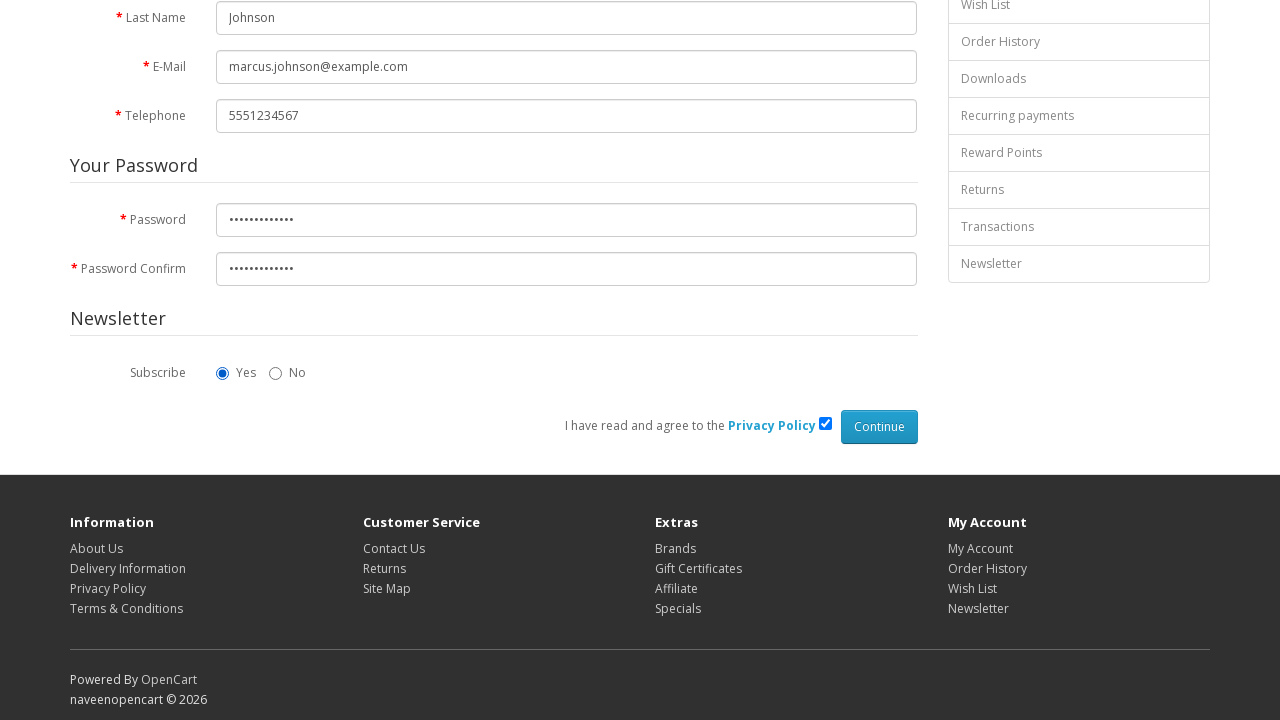

Clicked 'Continue' button to submit registration form using getByRole at (879, 427) on internal:role=button[name="Continue"i]
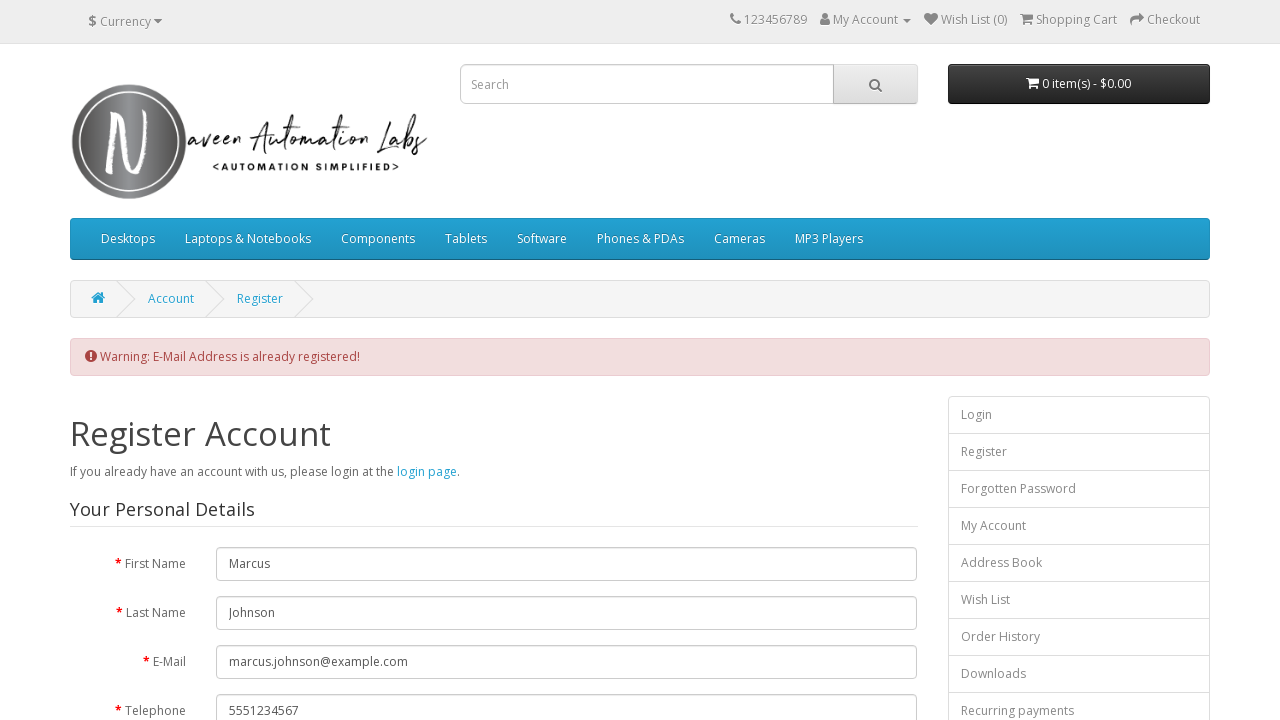

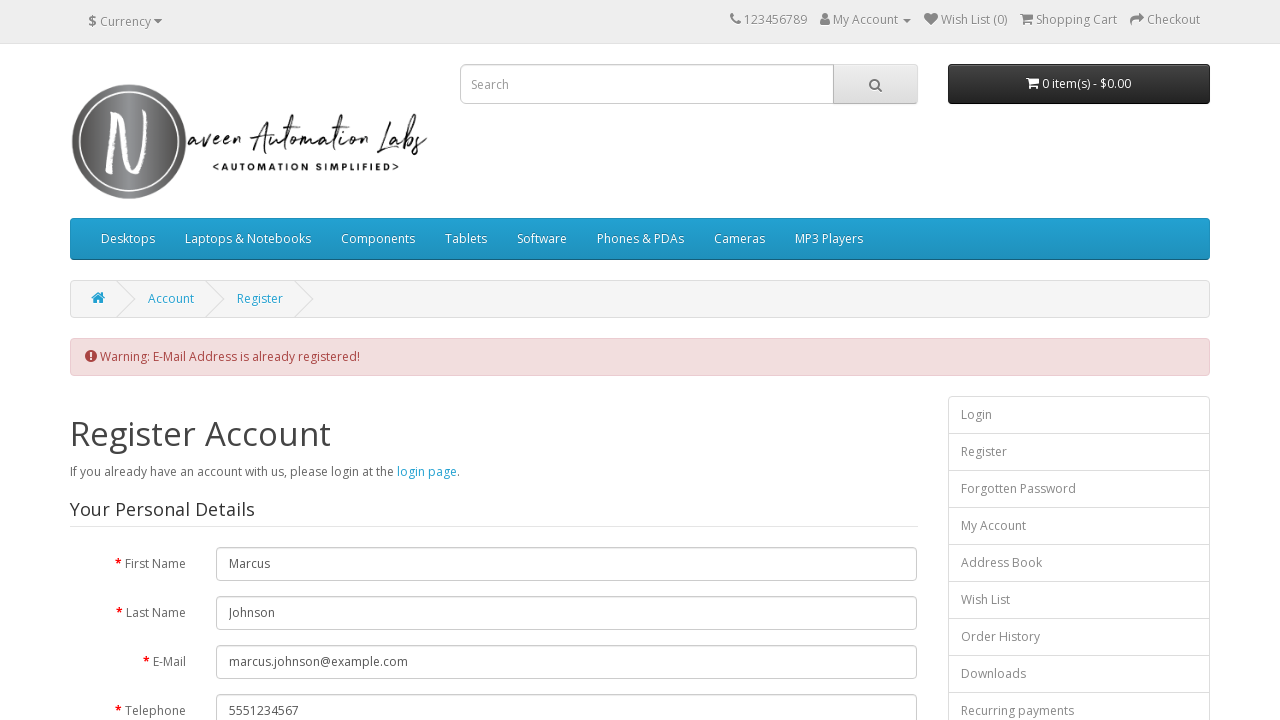